Tests scrolling functionality by scrolling down to the CYDEO link at the bottom of the page, then scrolling back up using PAGE_UP keys

Starting URL: https://practice.cydeo.com/

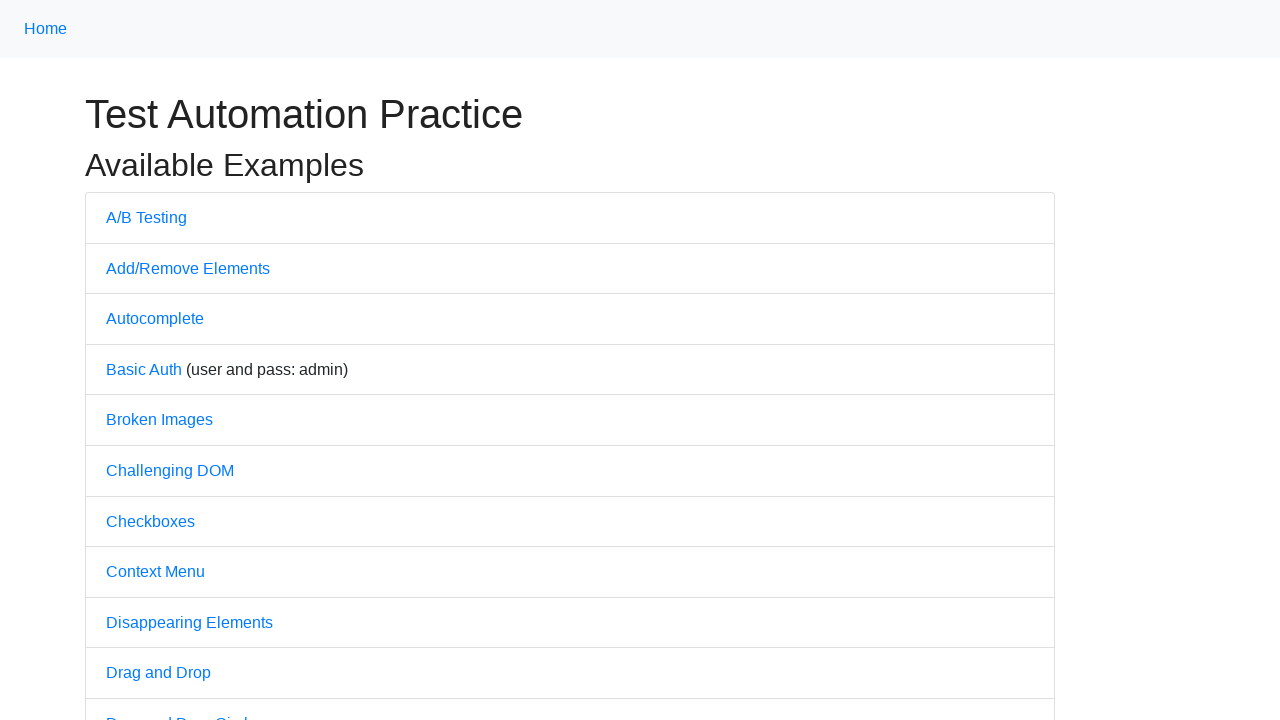

Located the CYDEO link at the bottom of the page
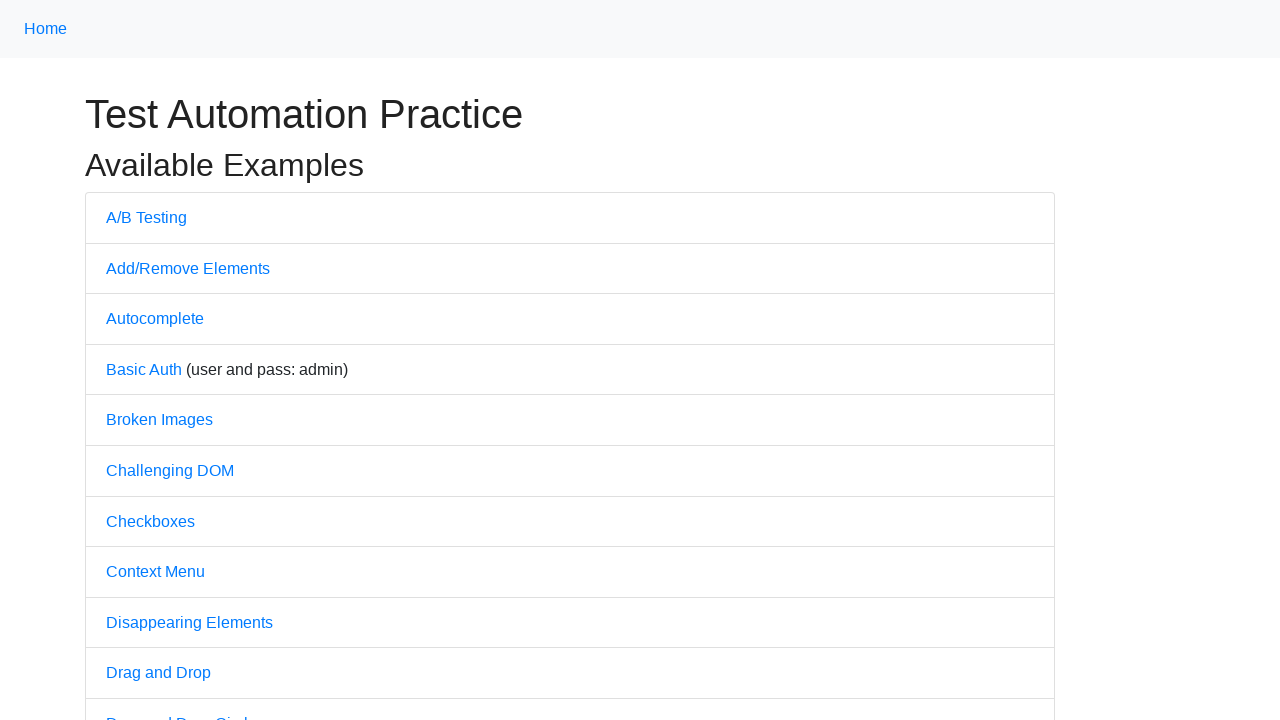

Scrolled down to make CYDEO link visible in viewport
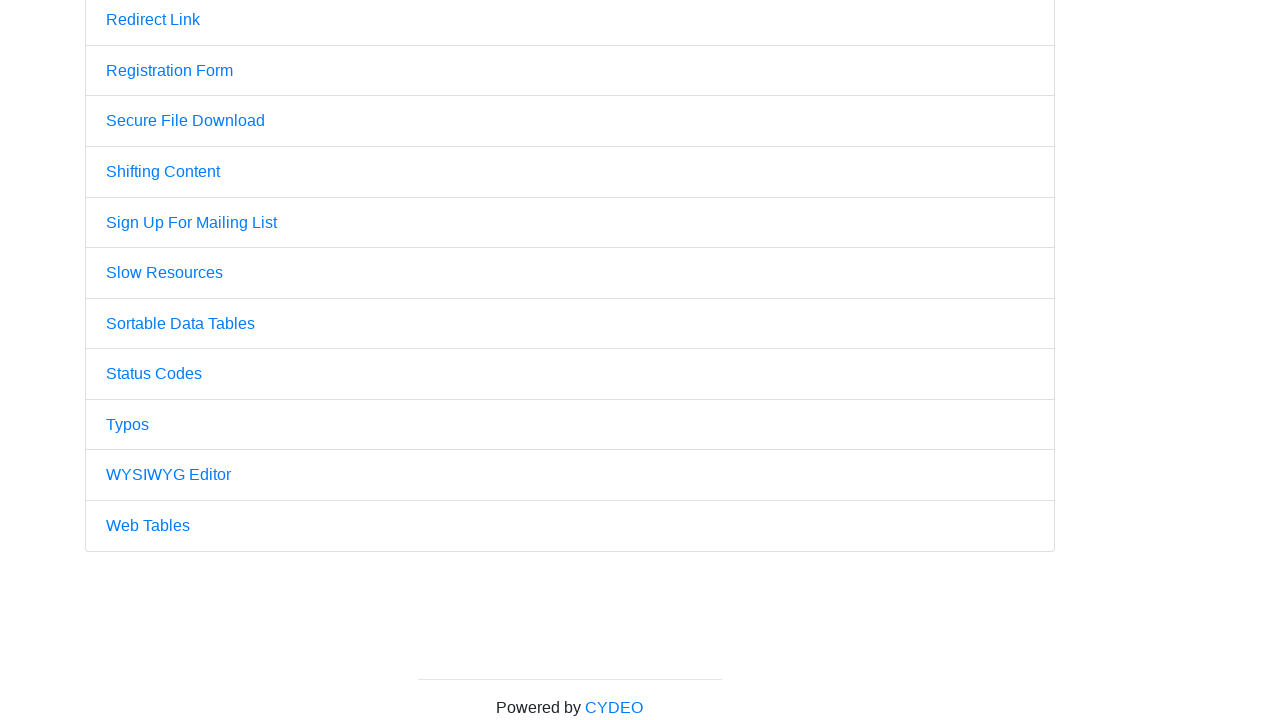

Pressed PAGE_UP key once to scroll back up
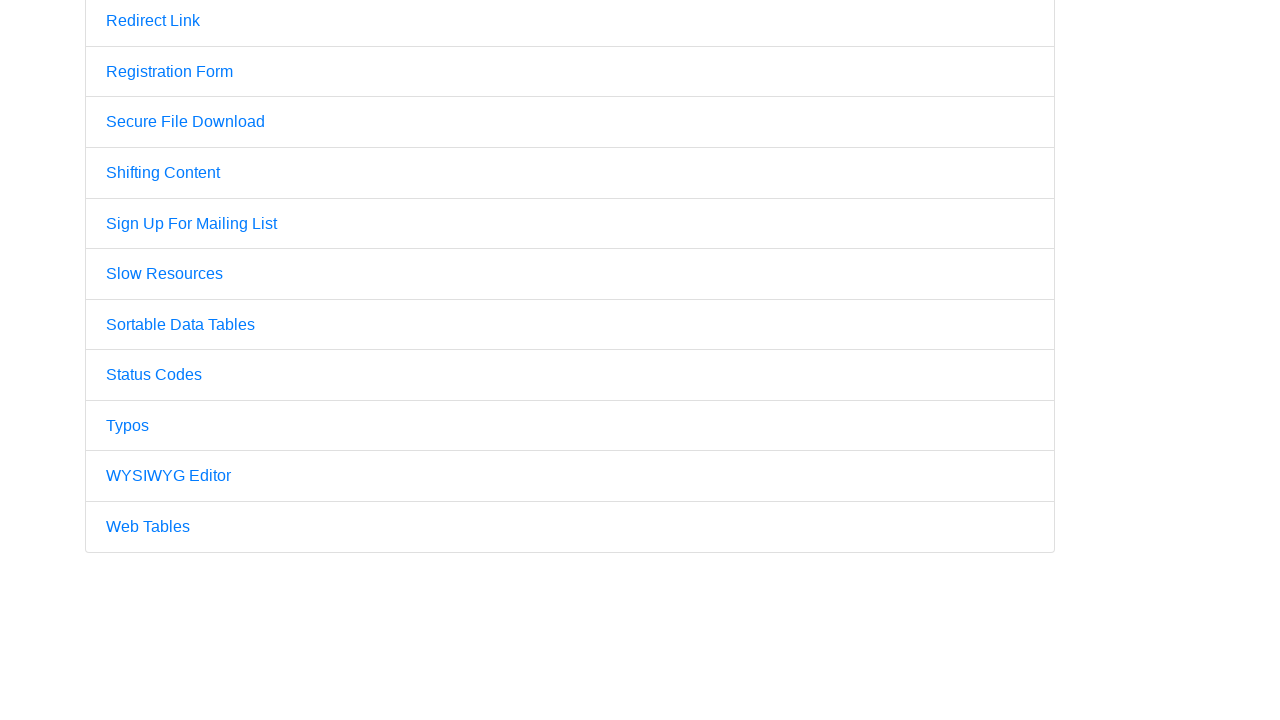

Pressed PAGE_UP key second time to scroll further up
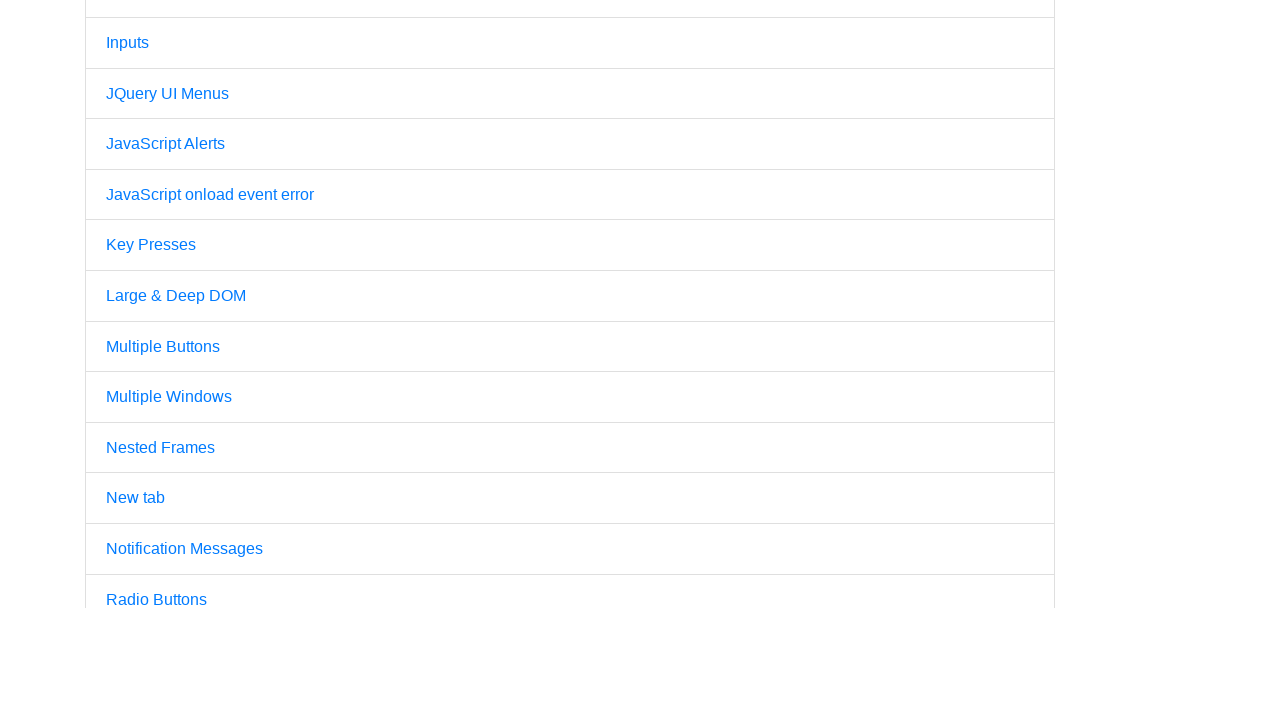

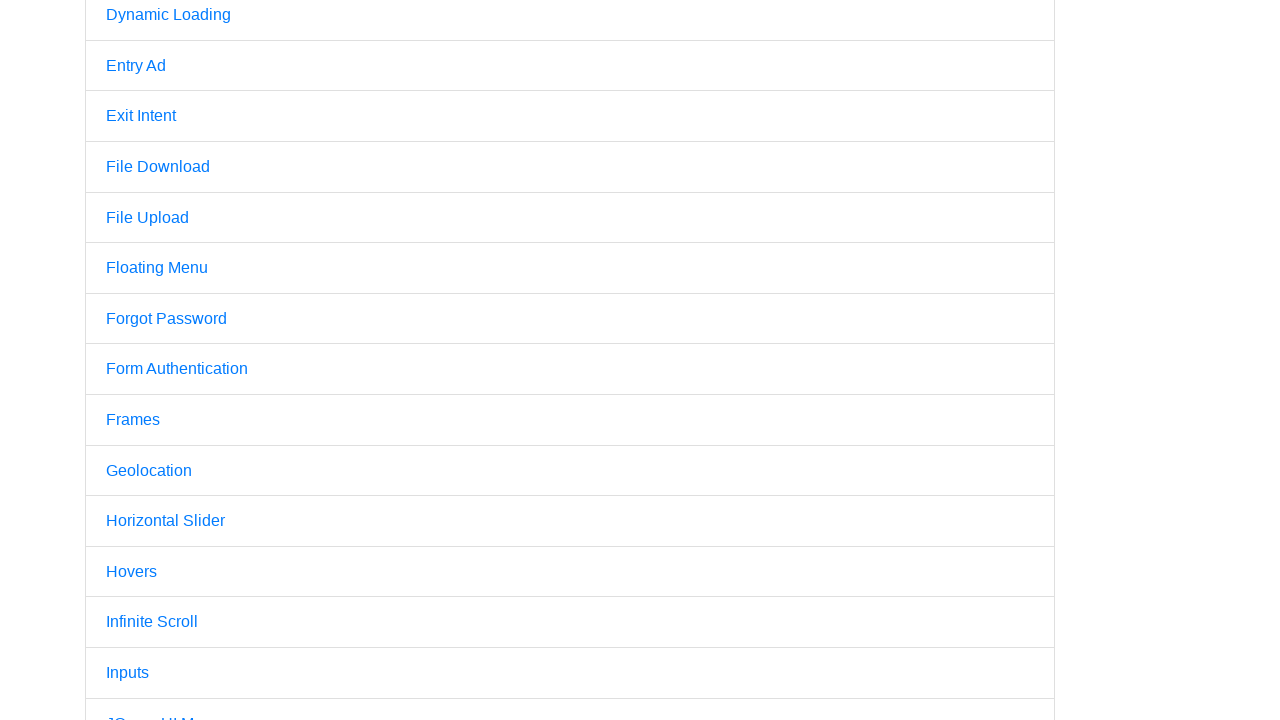